Navigates to the product listing page and verifies product information is displayed

Starting URL: https://www.demoblaze.com/

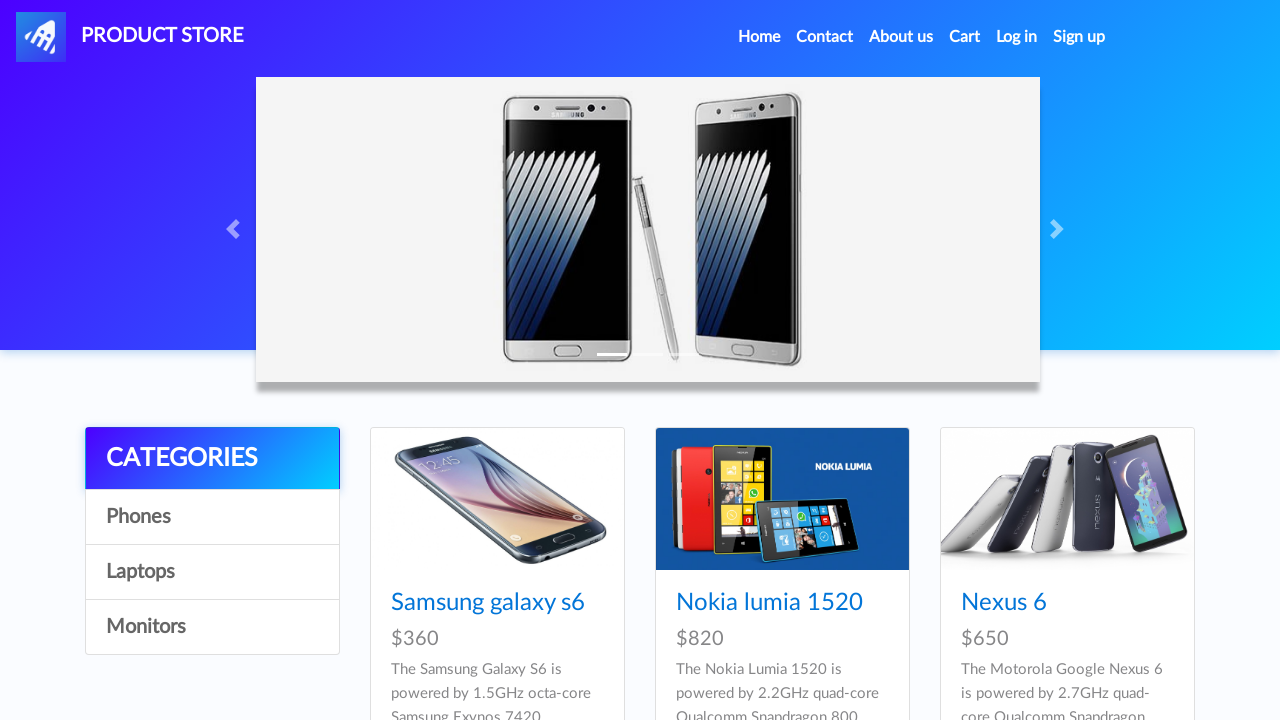

Waited for product listings to load on the page
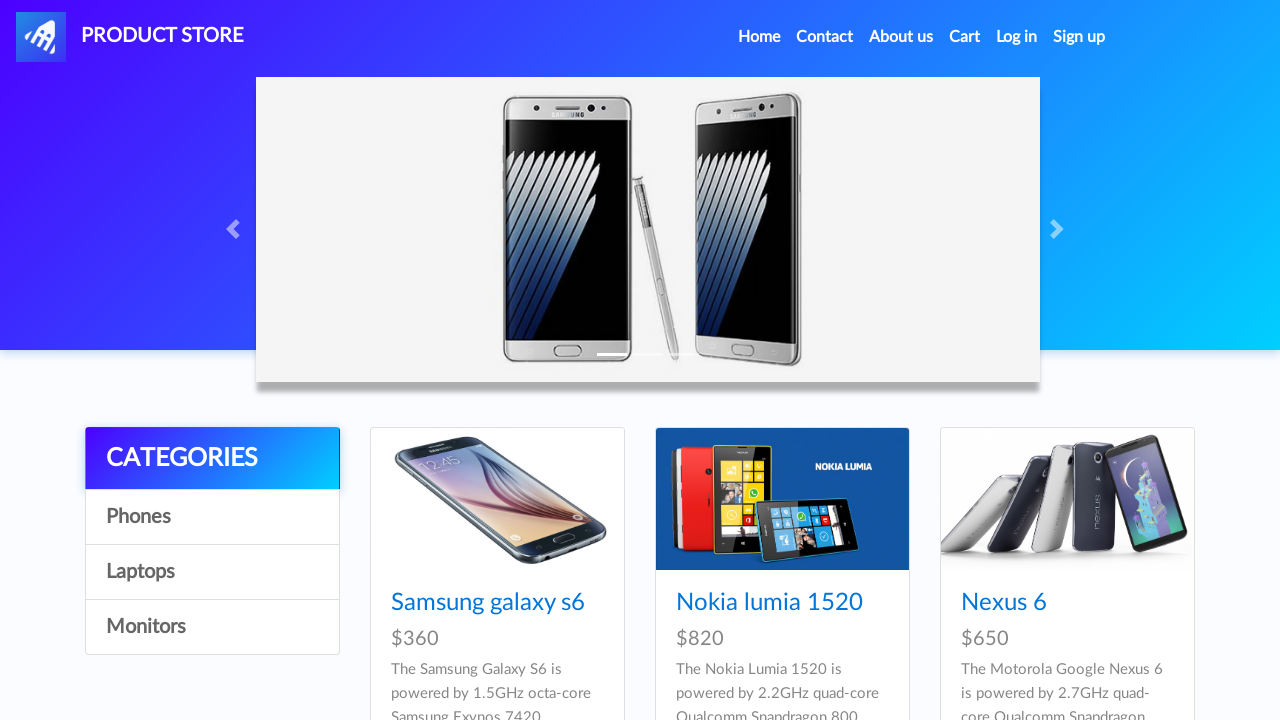

Retrieved all product elements from the page
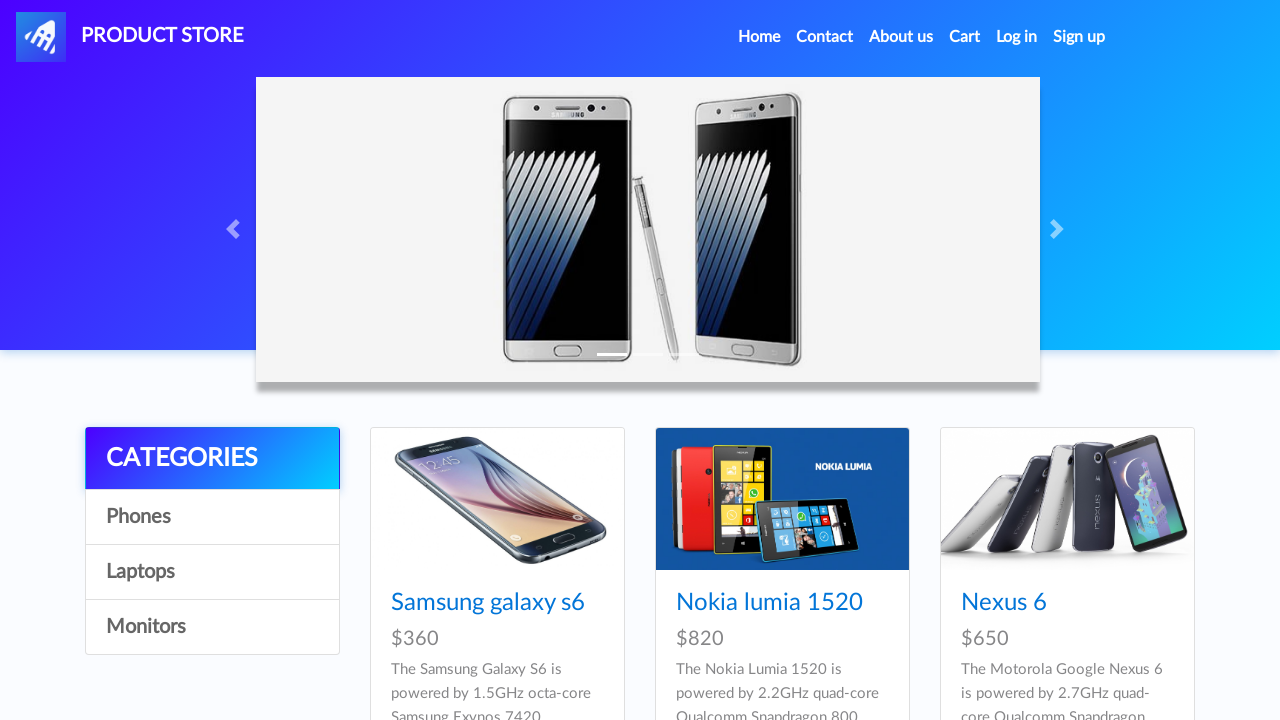

Verified that products are present on the page
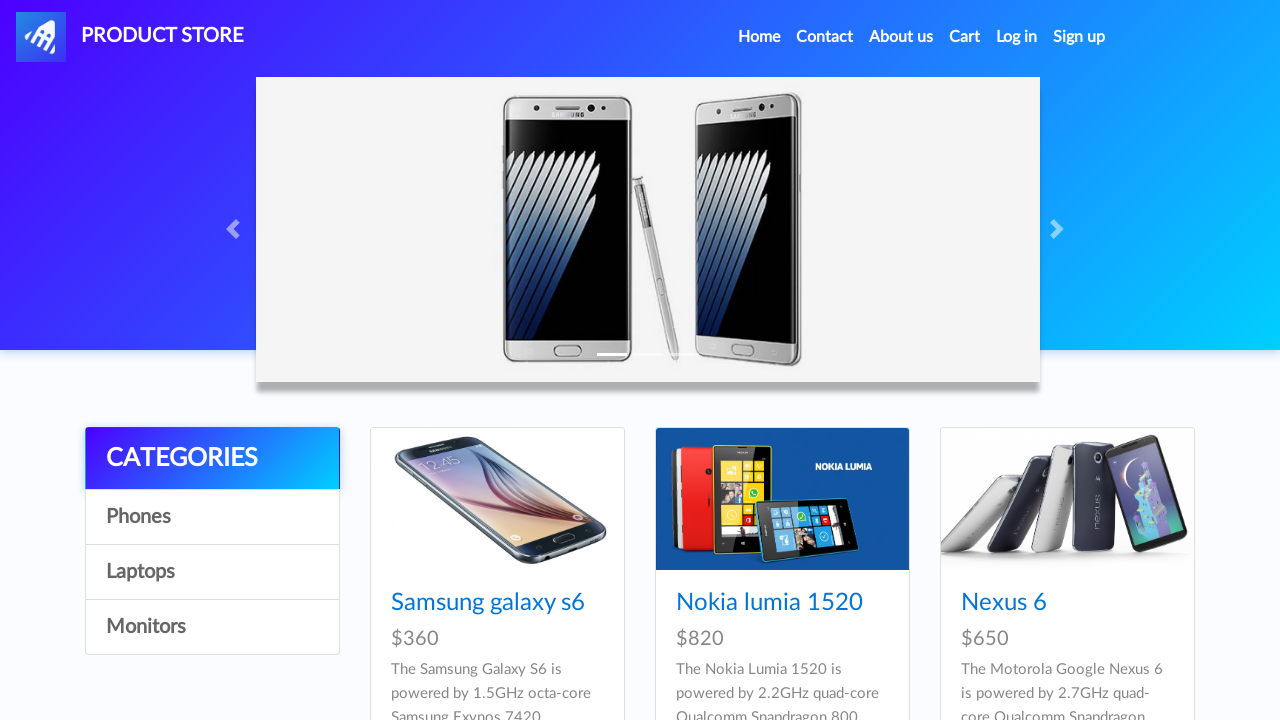

Waited for product name link to be present
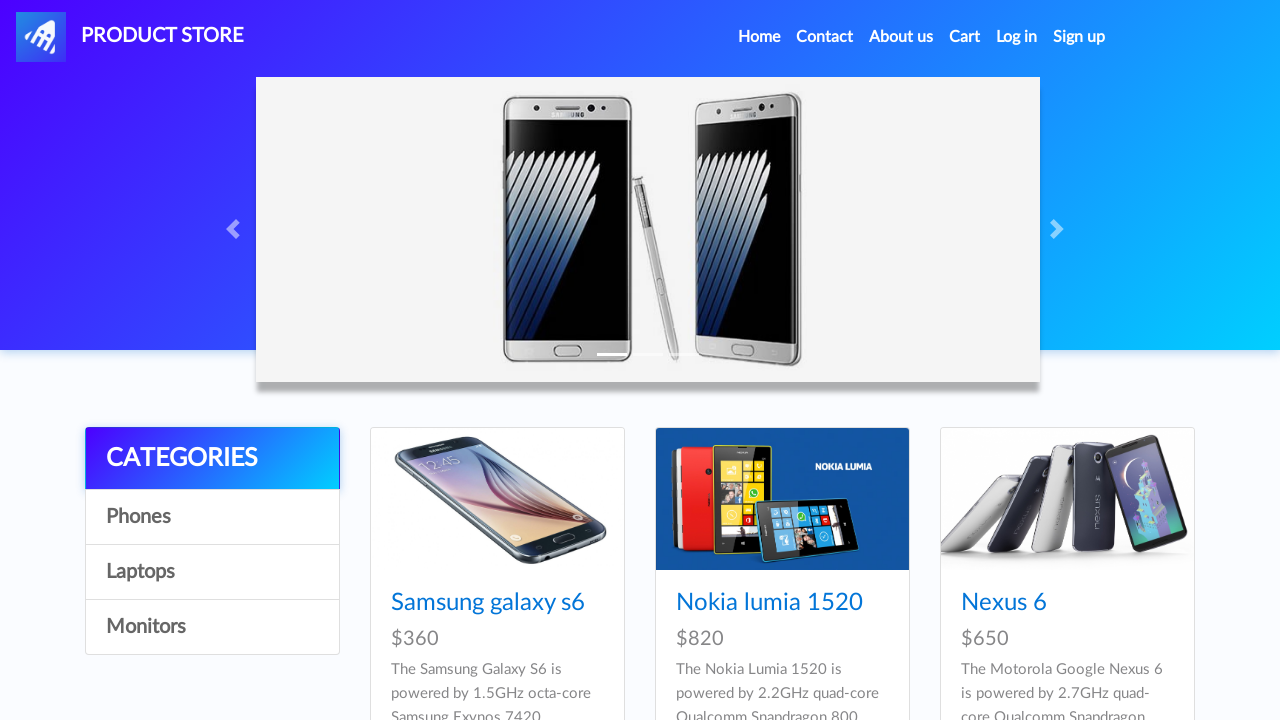

Waited for product price heading to be present
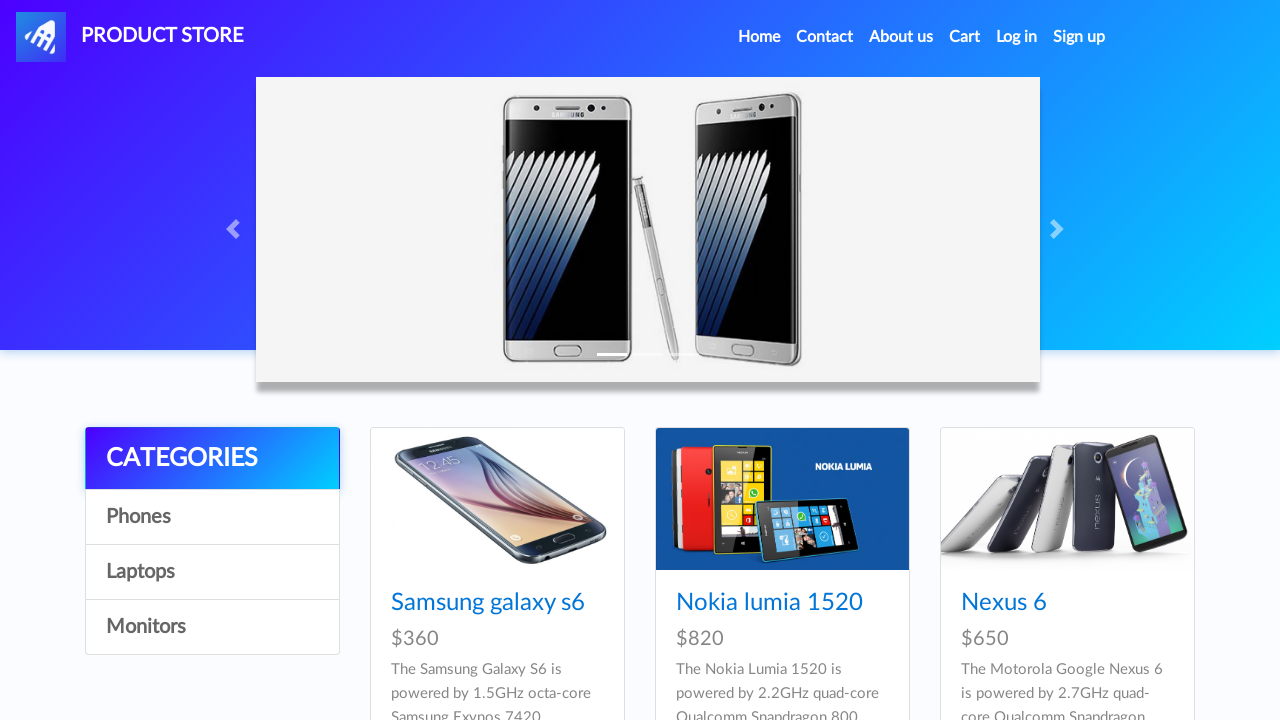

Waited for product name link to be present
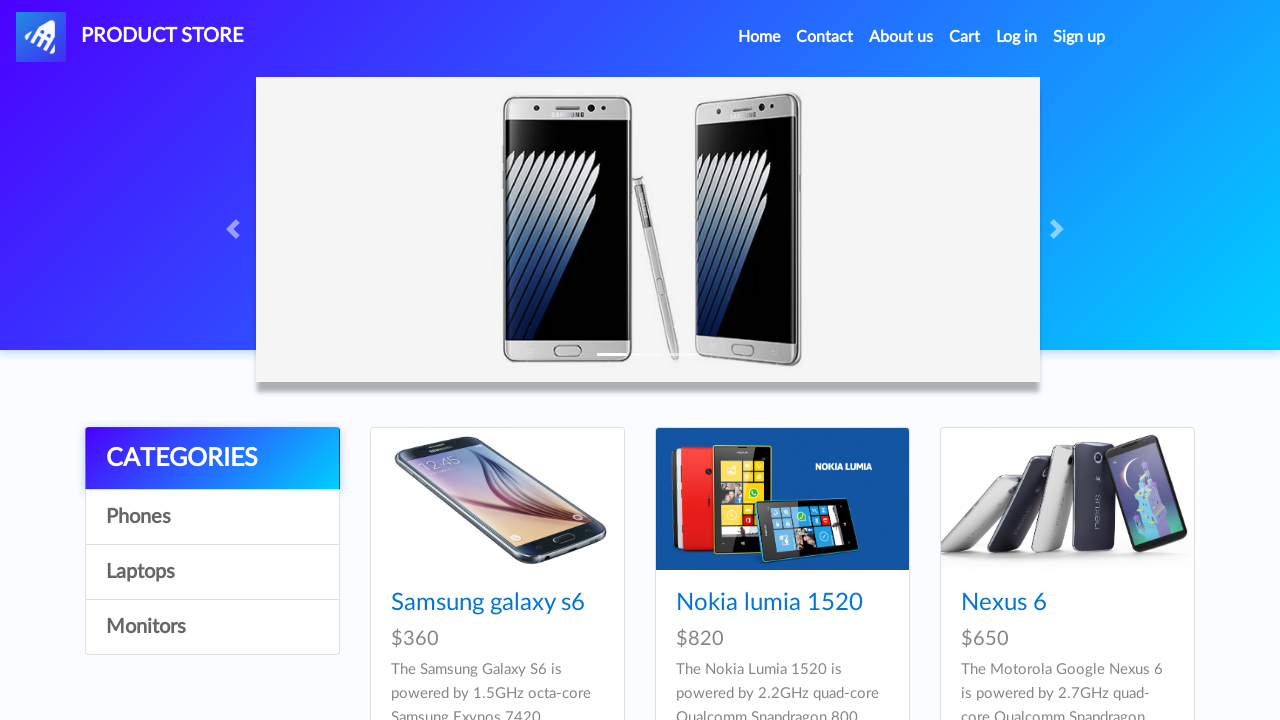

Waited for product price heading to be present
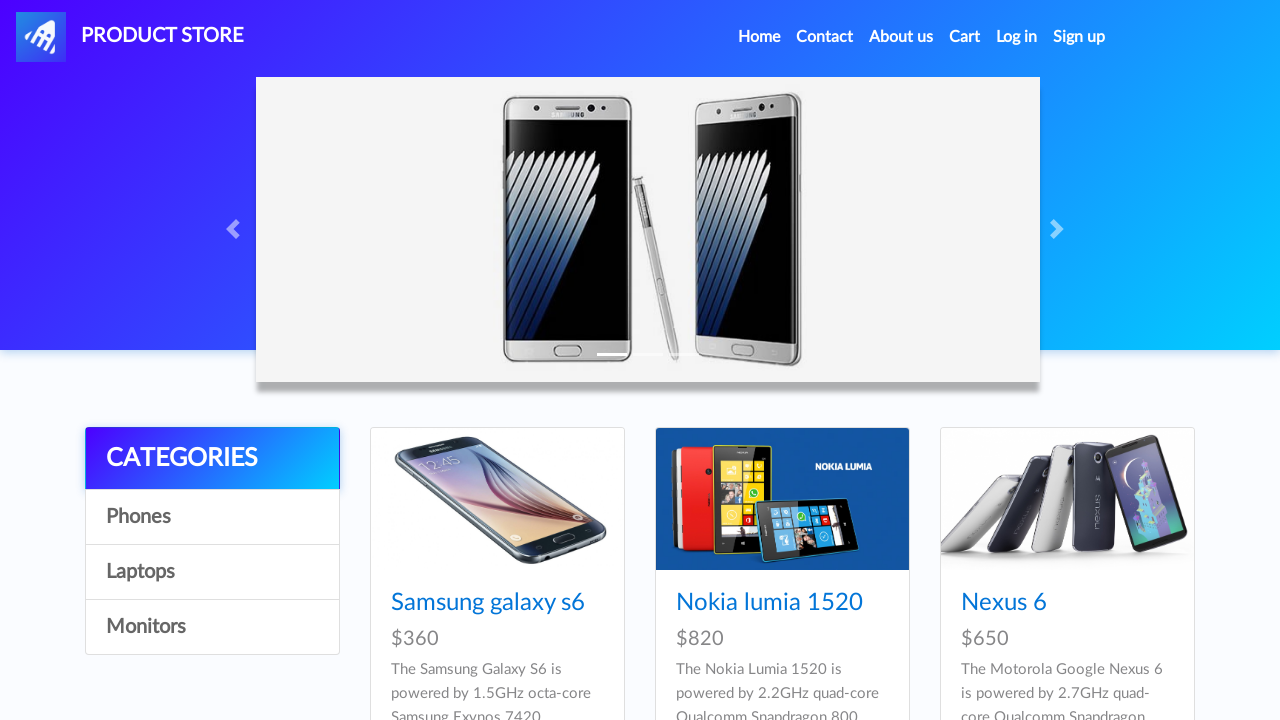

Waited for product name link to be present
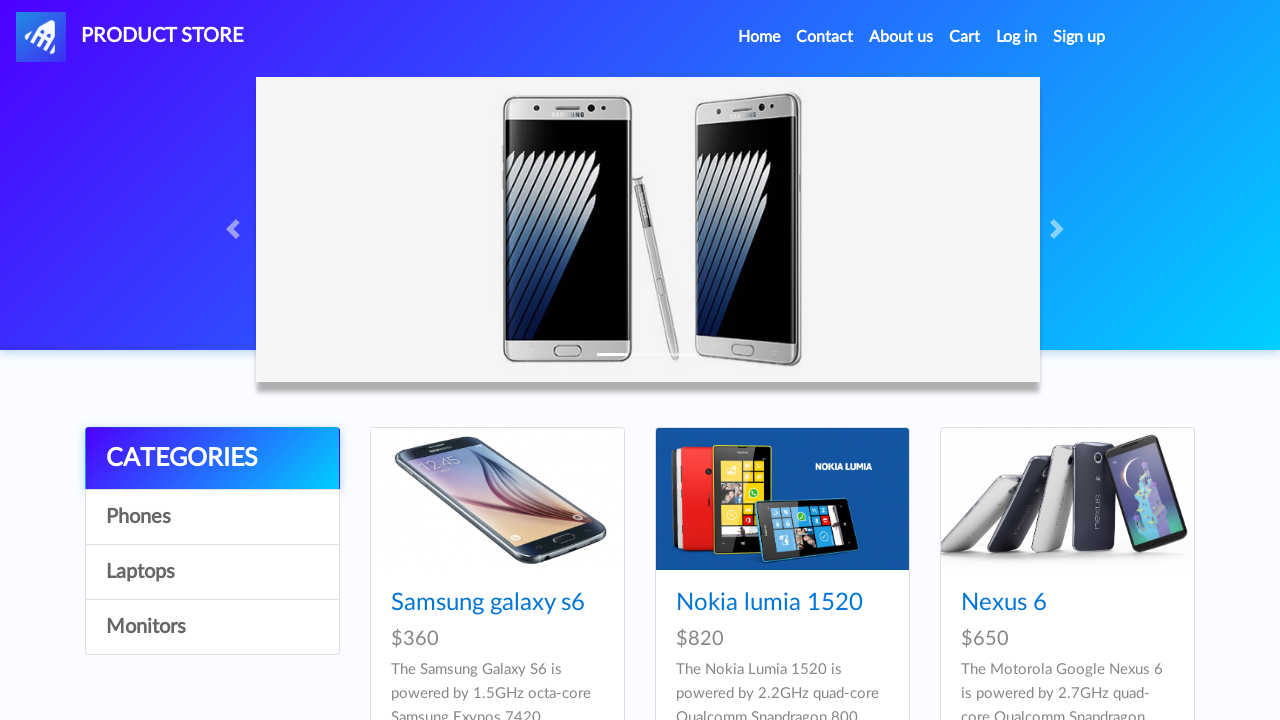

Waited for product price heading to be present
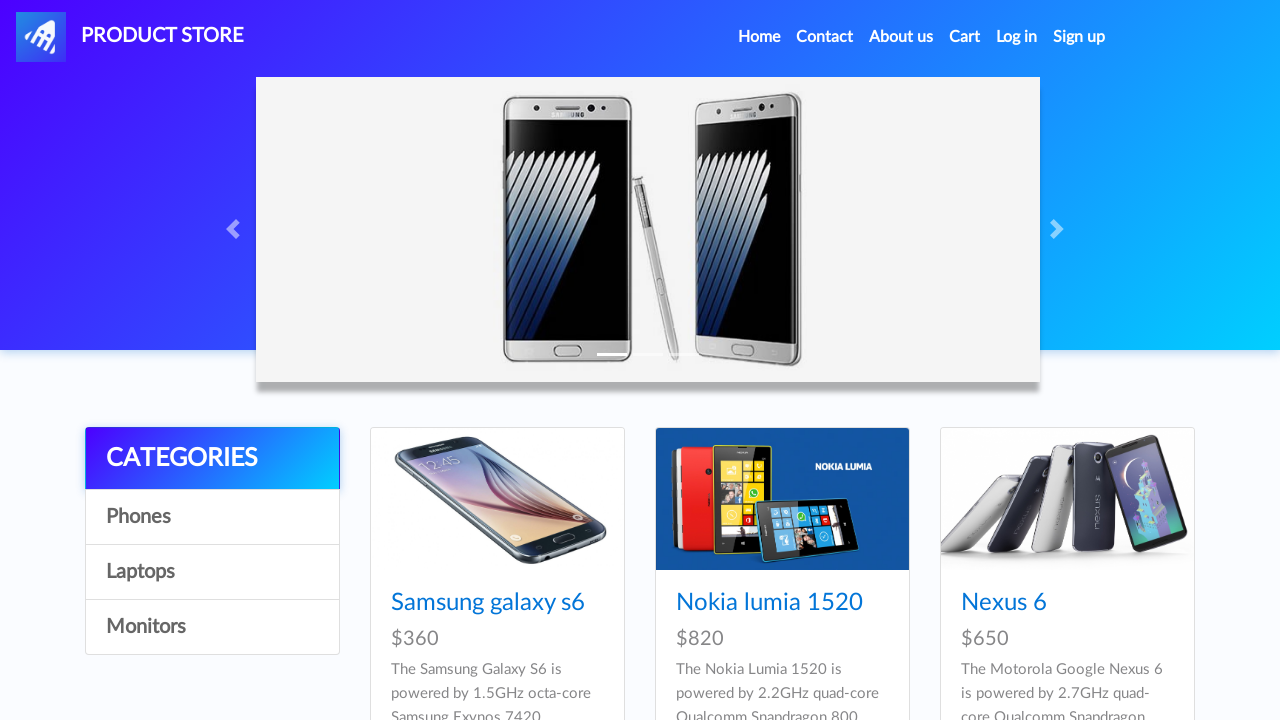

Waited for product name link to be present
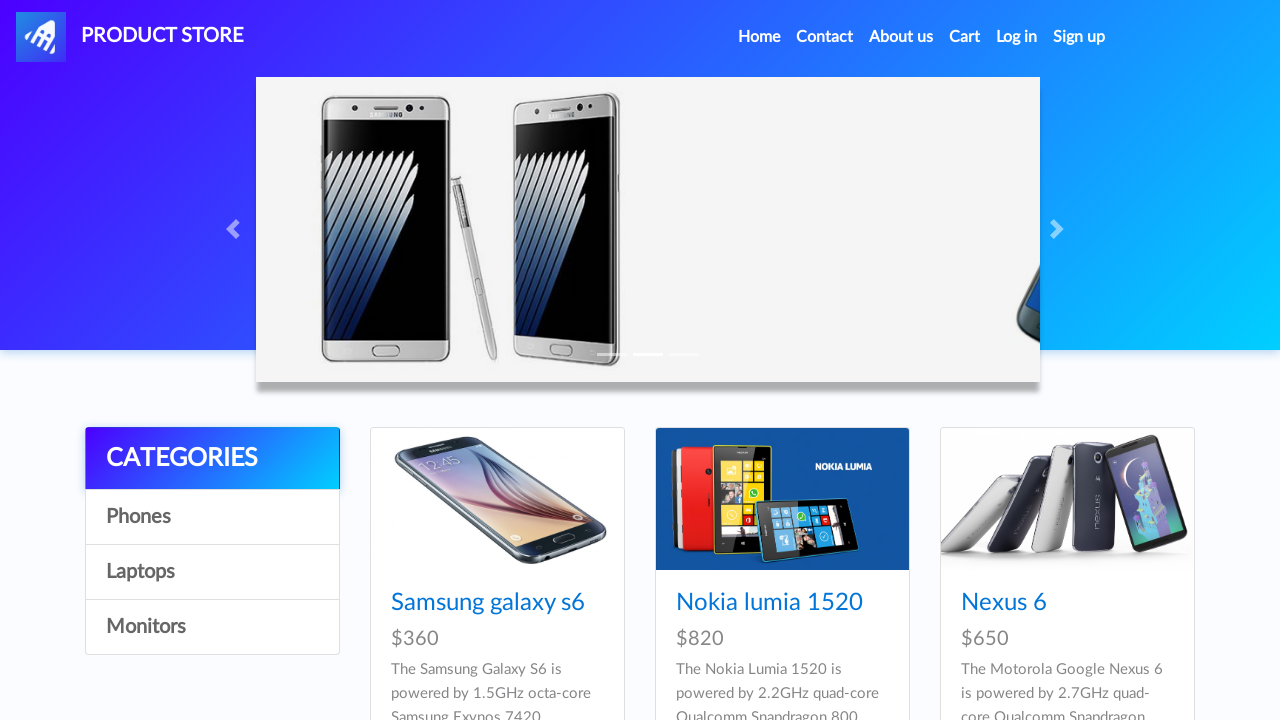

Waited for product price heading to be present
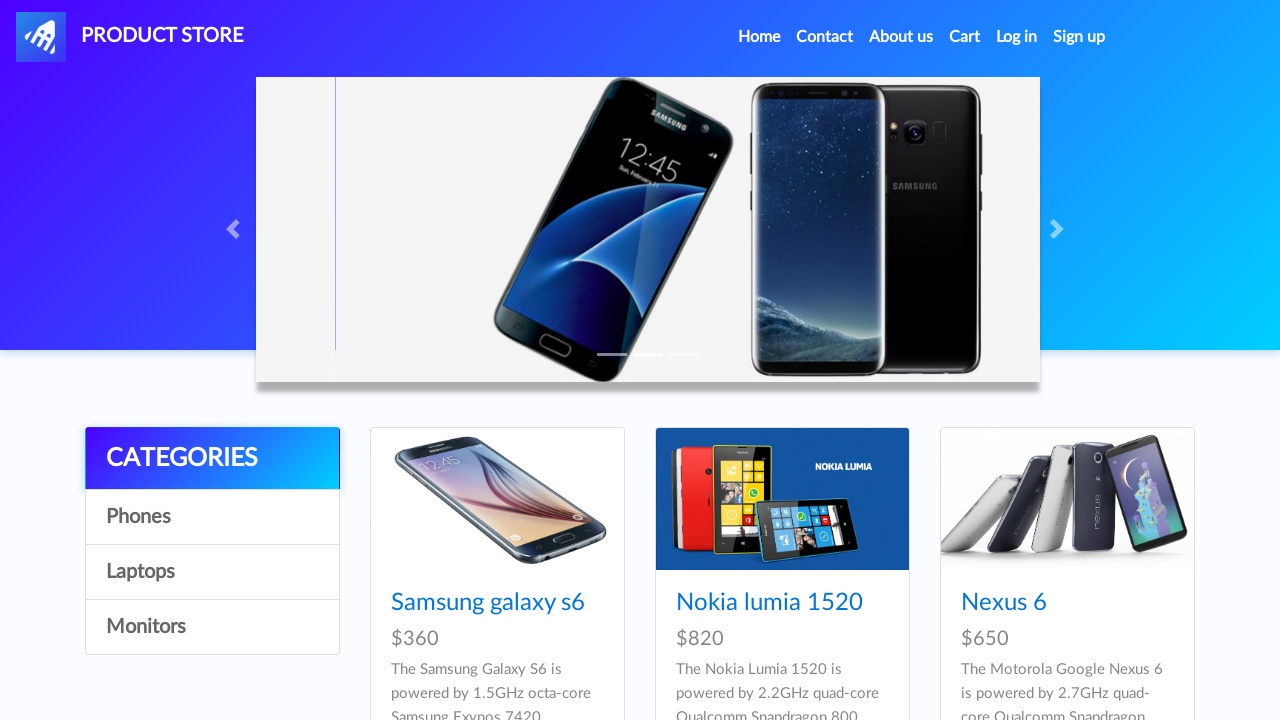

Waited for product name link to be present
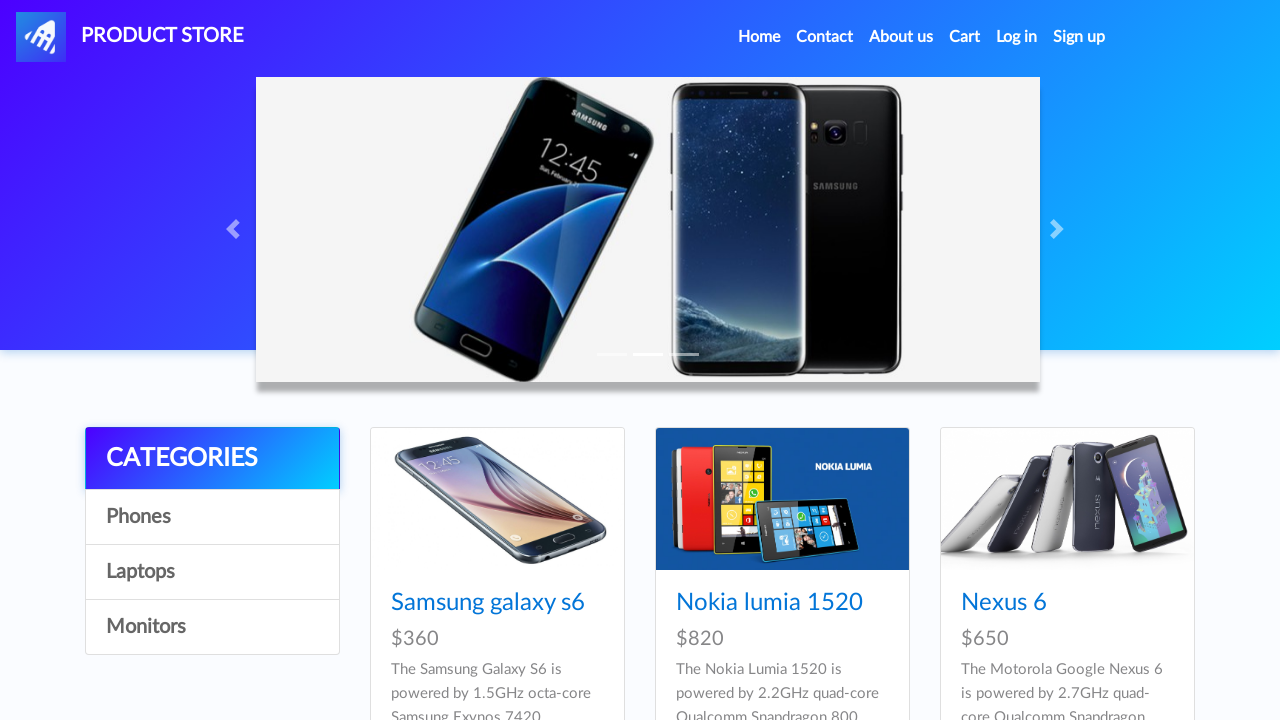

Waited for product price heading to be present
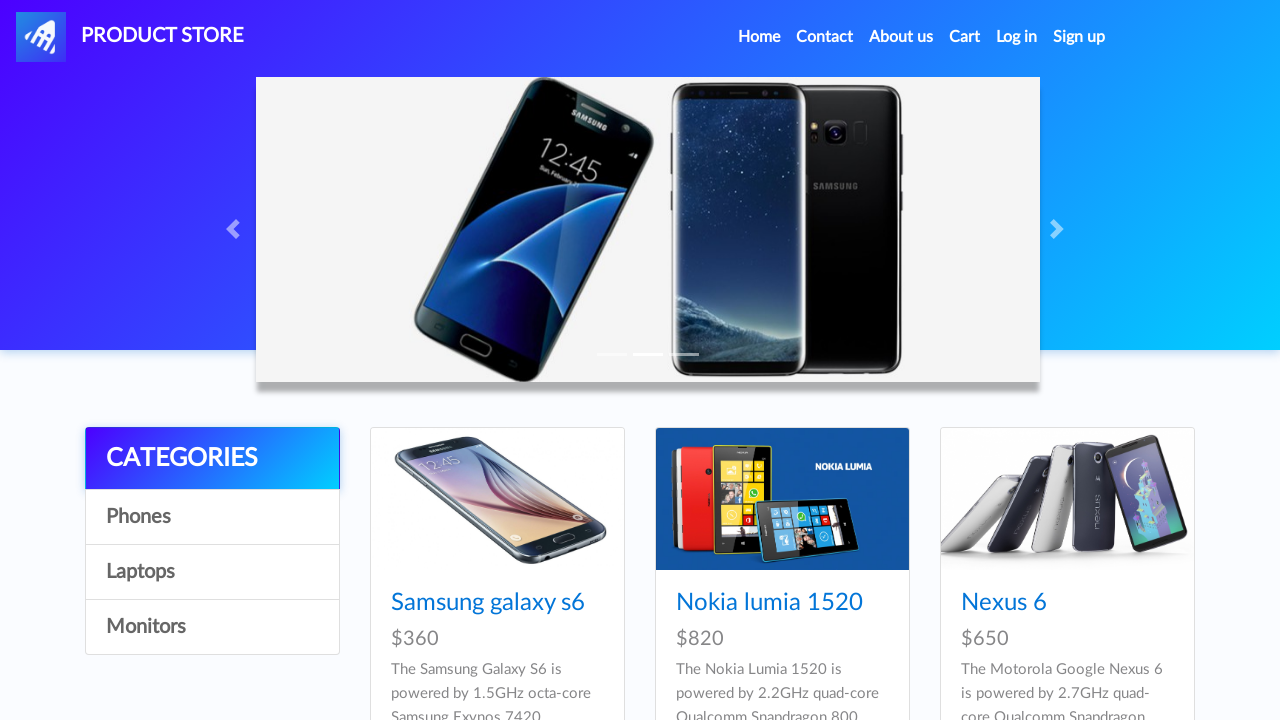

Waited for product name link to be present
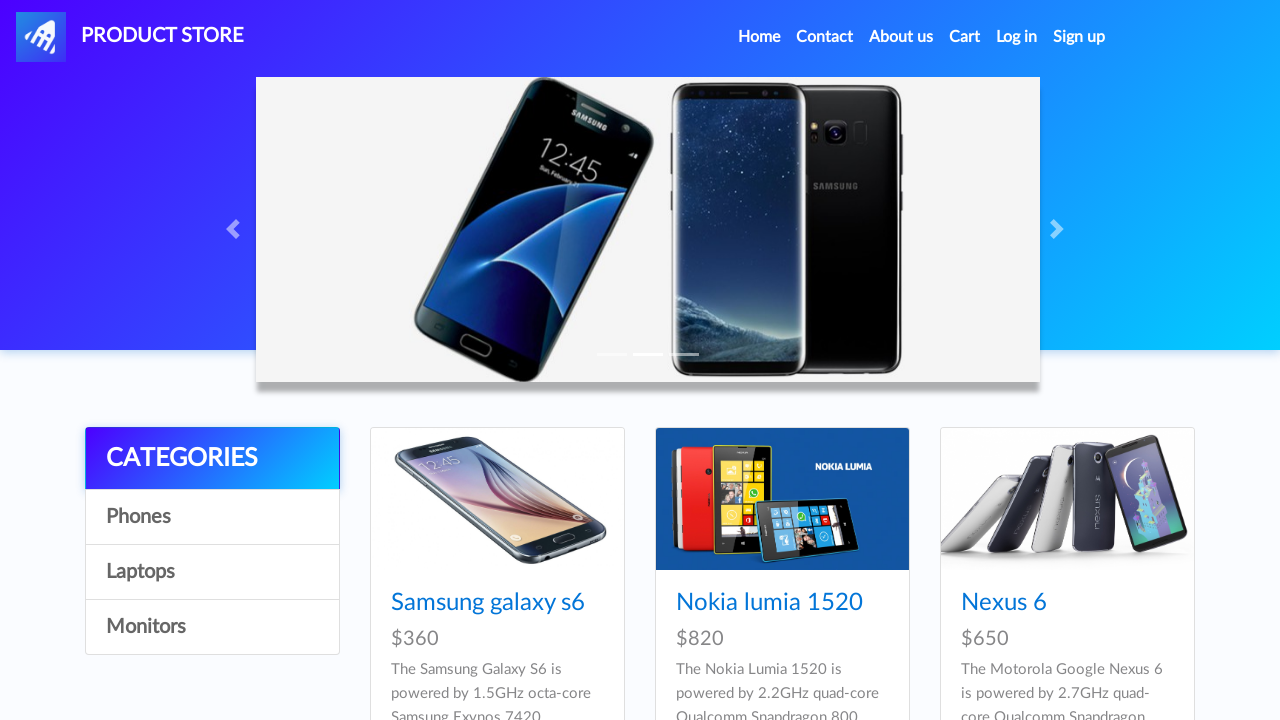

Waited for product price heading to be present
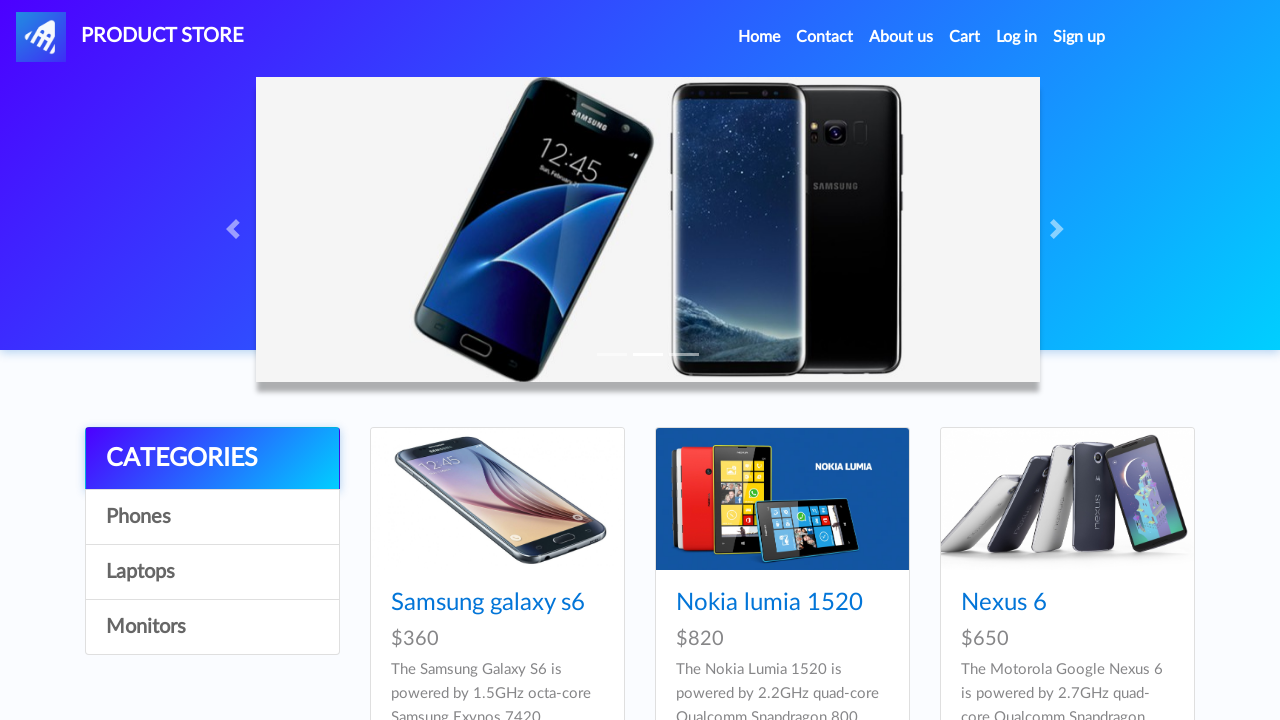

Waited for product name link to be present
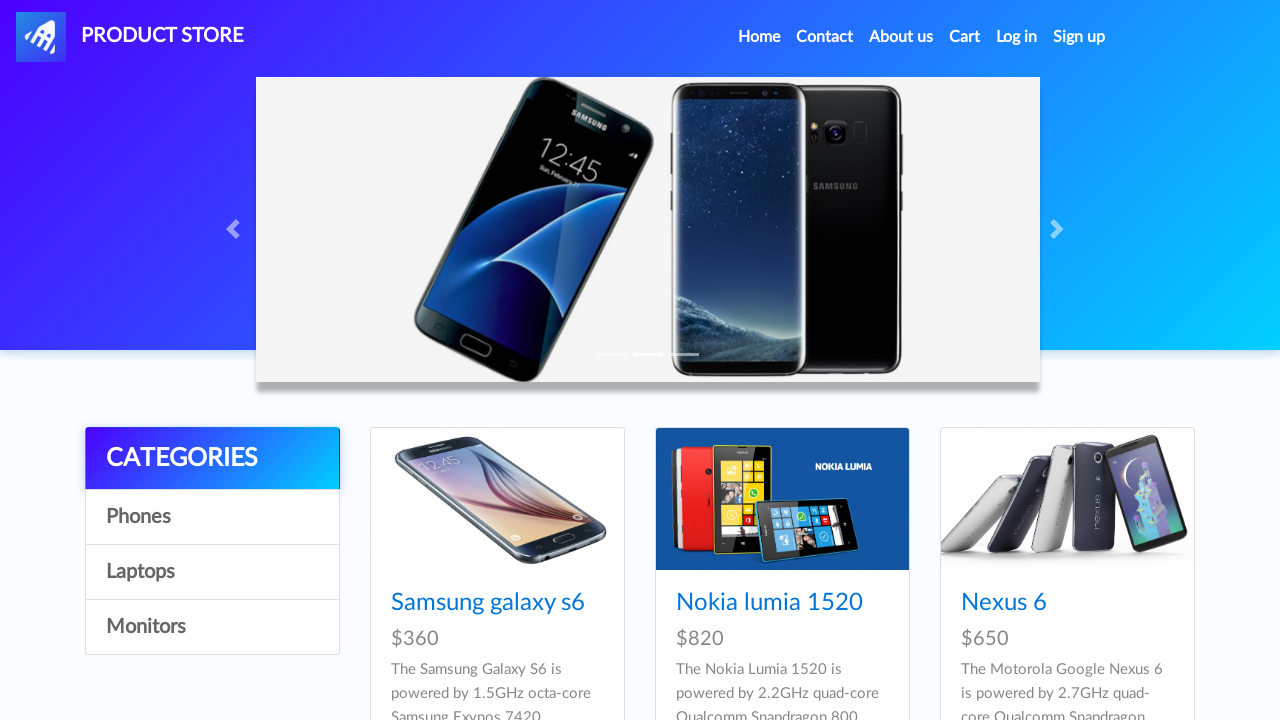

Waited for product price heading to be present
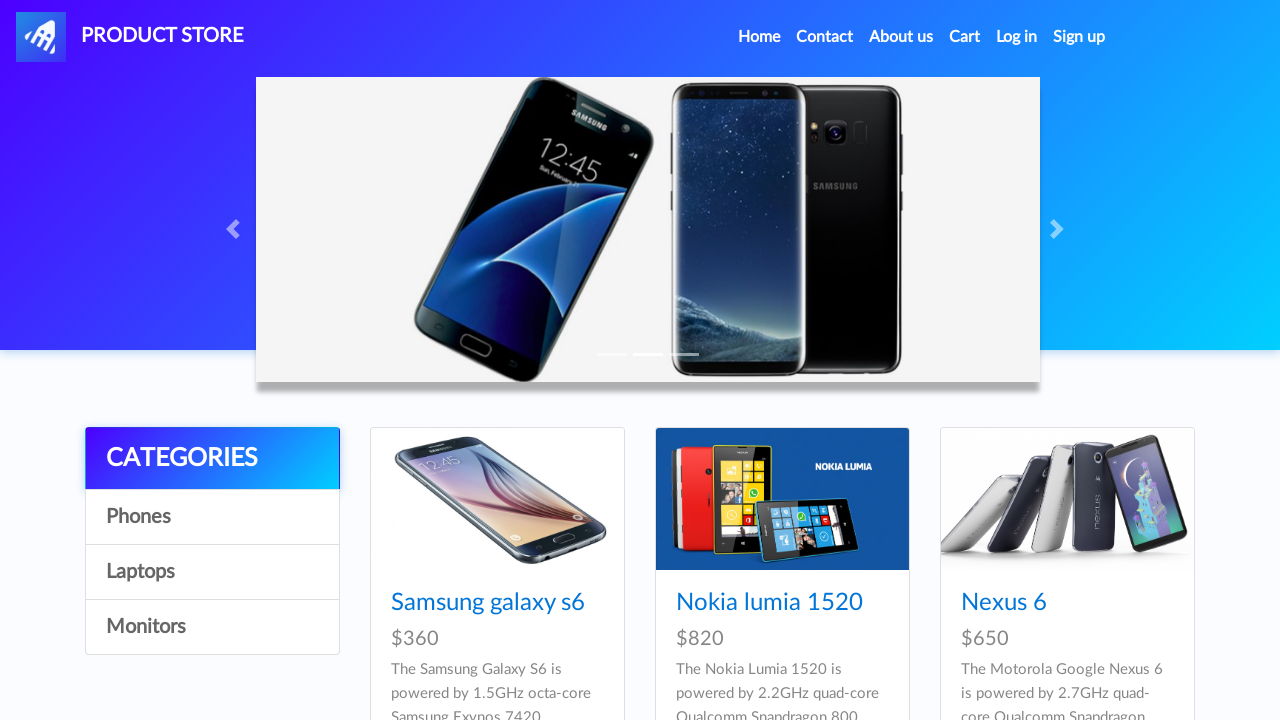

Waited for product name link to be present
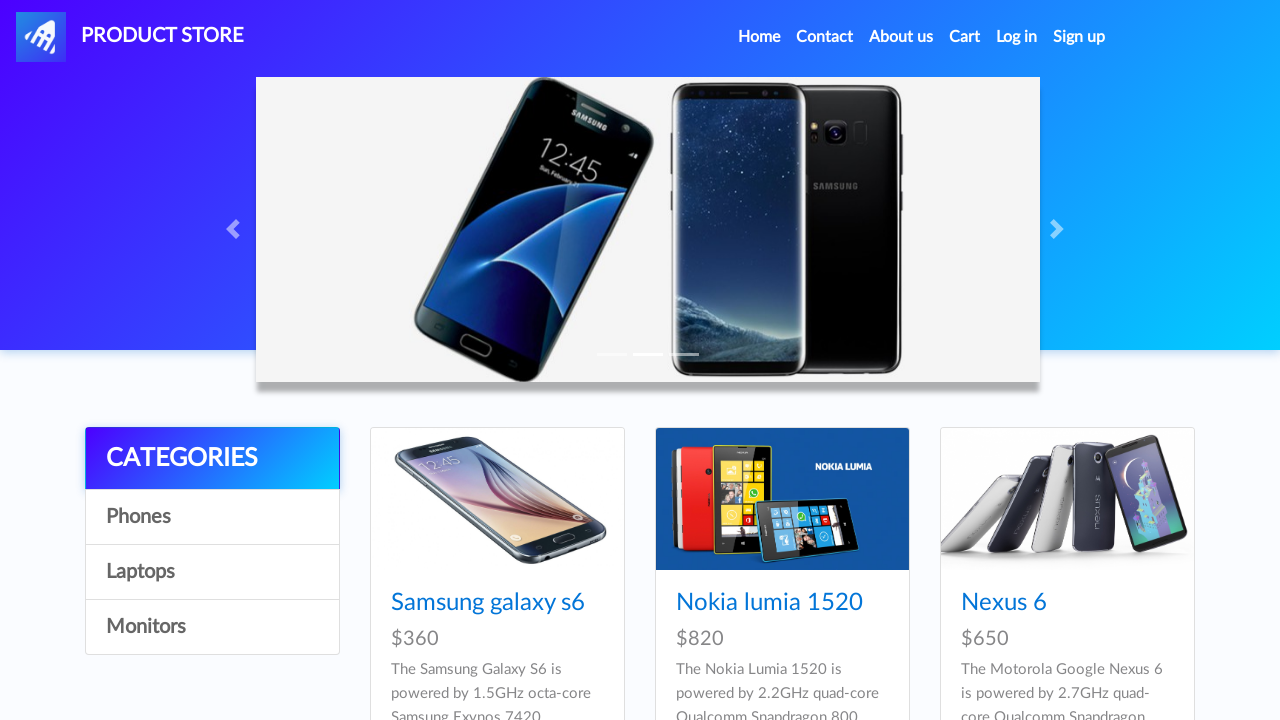

Waited for product price heading to be present
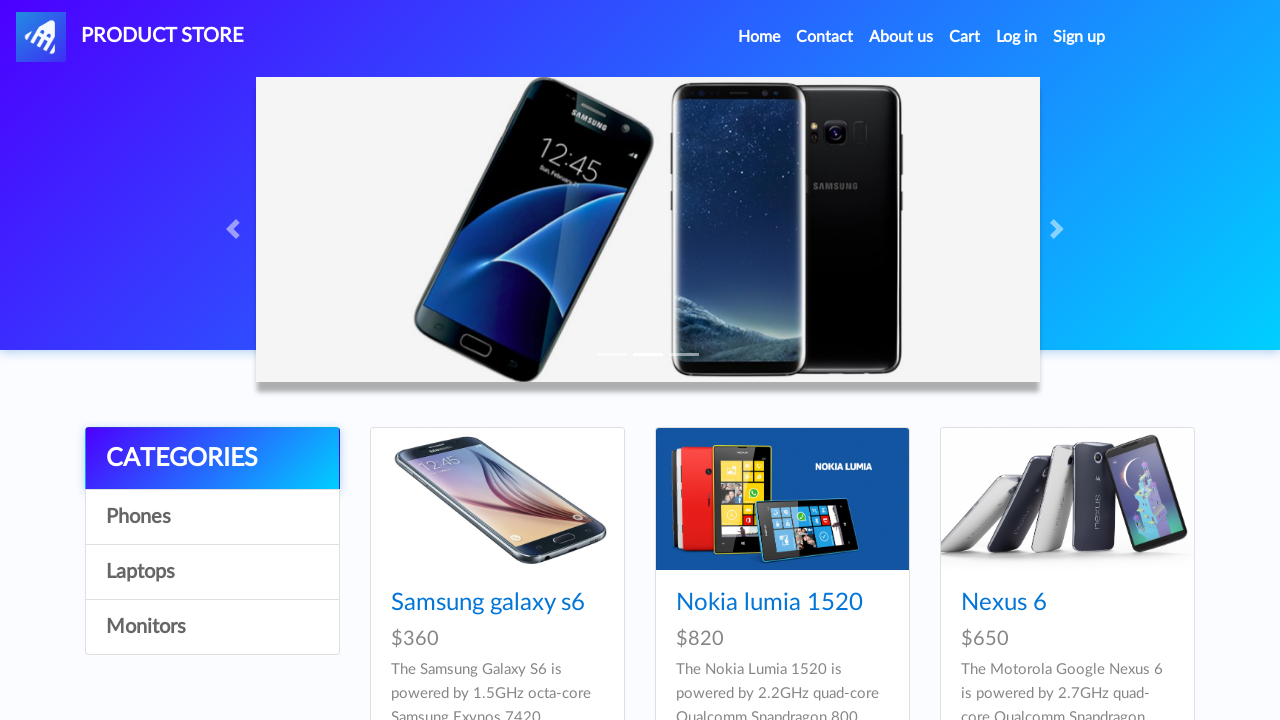

Waited for product name link to be present
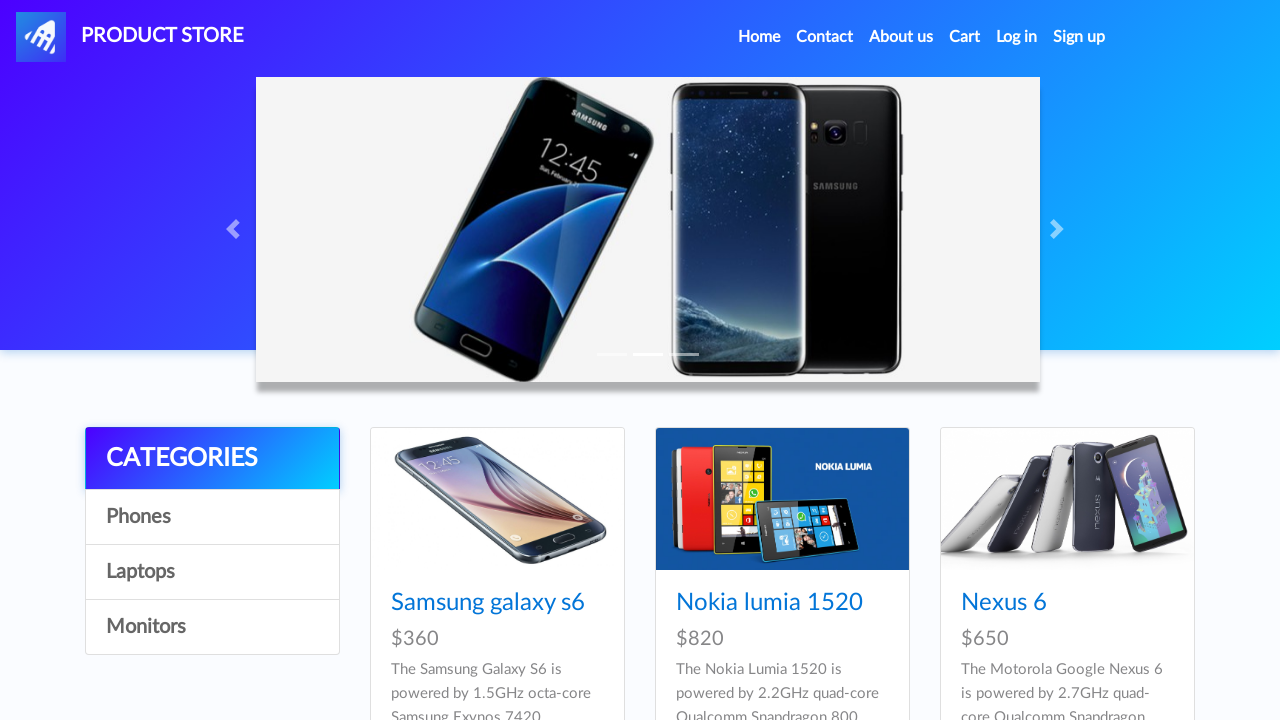

Waited for product price heading to be present
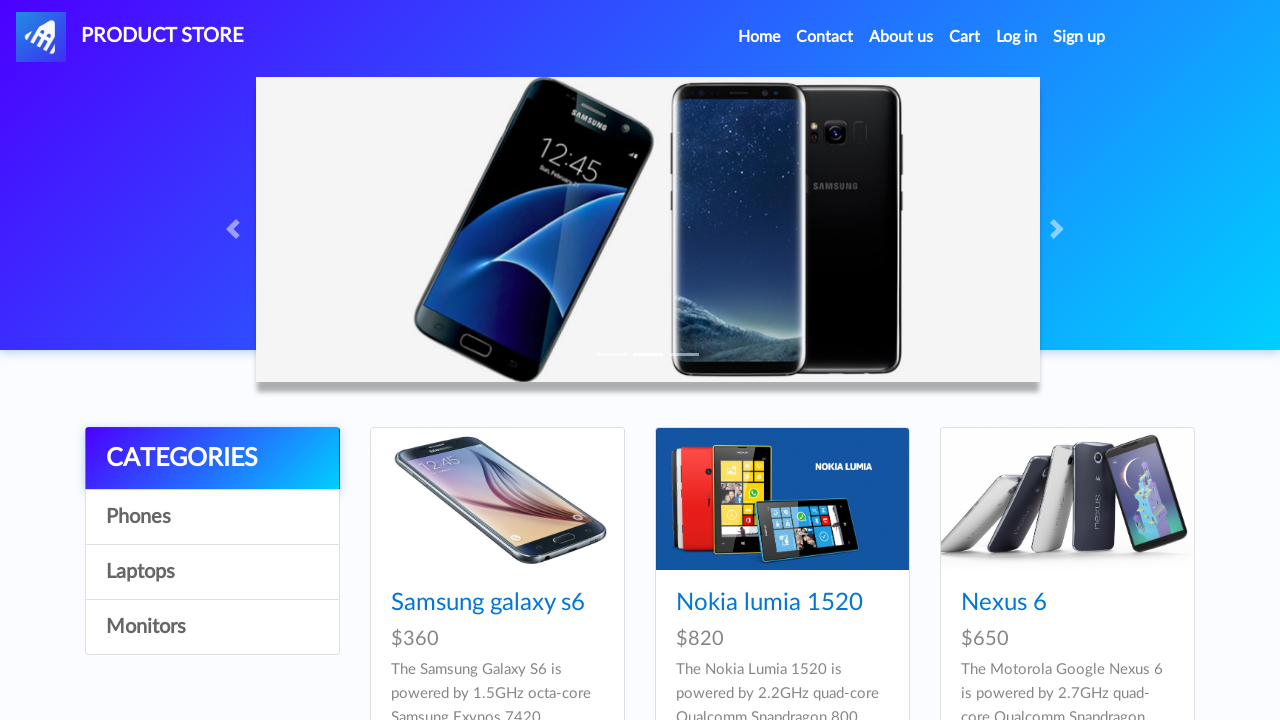

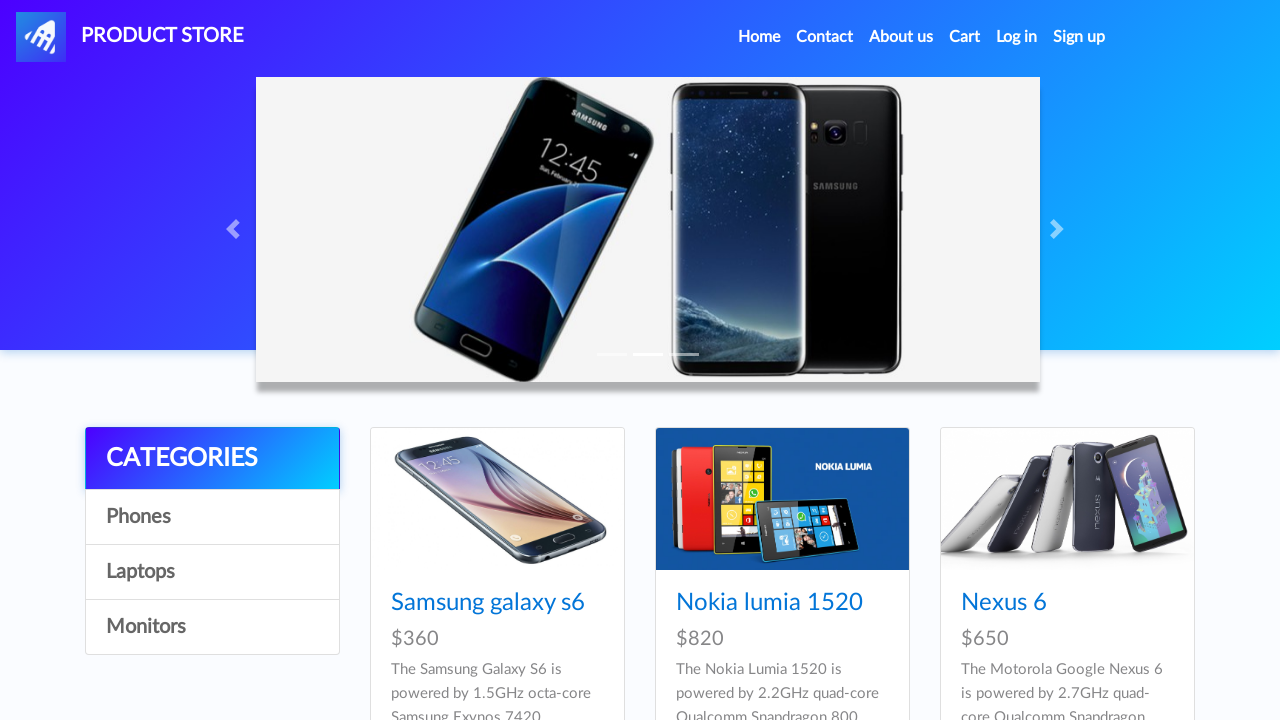